Tests a registration form by filling in the first name and last name fields

Starting URL: https://demo.automationtesting.in/Register.html

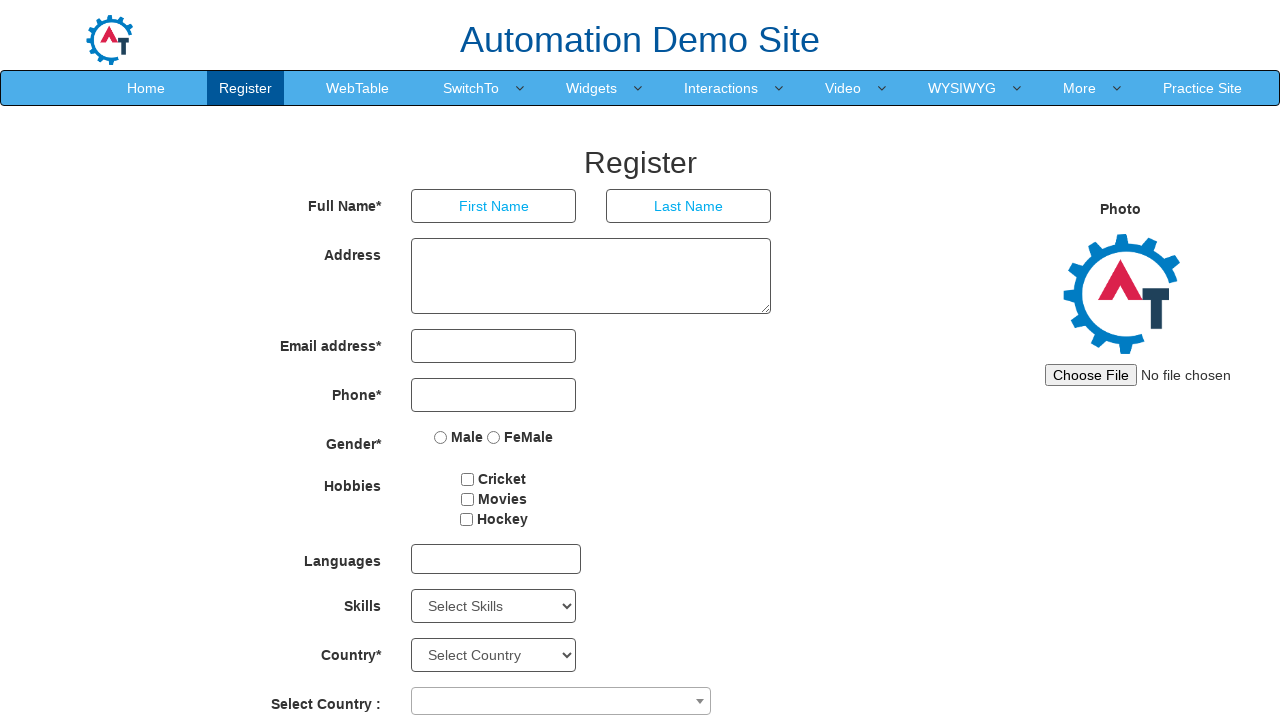

Filled first name field with 'Test' on input[placeholder='First Name']
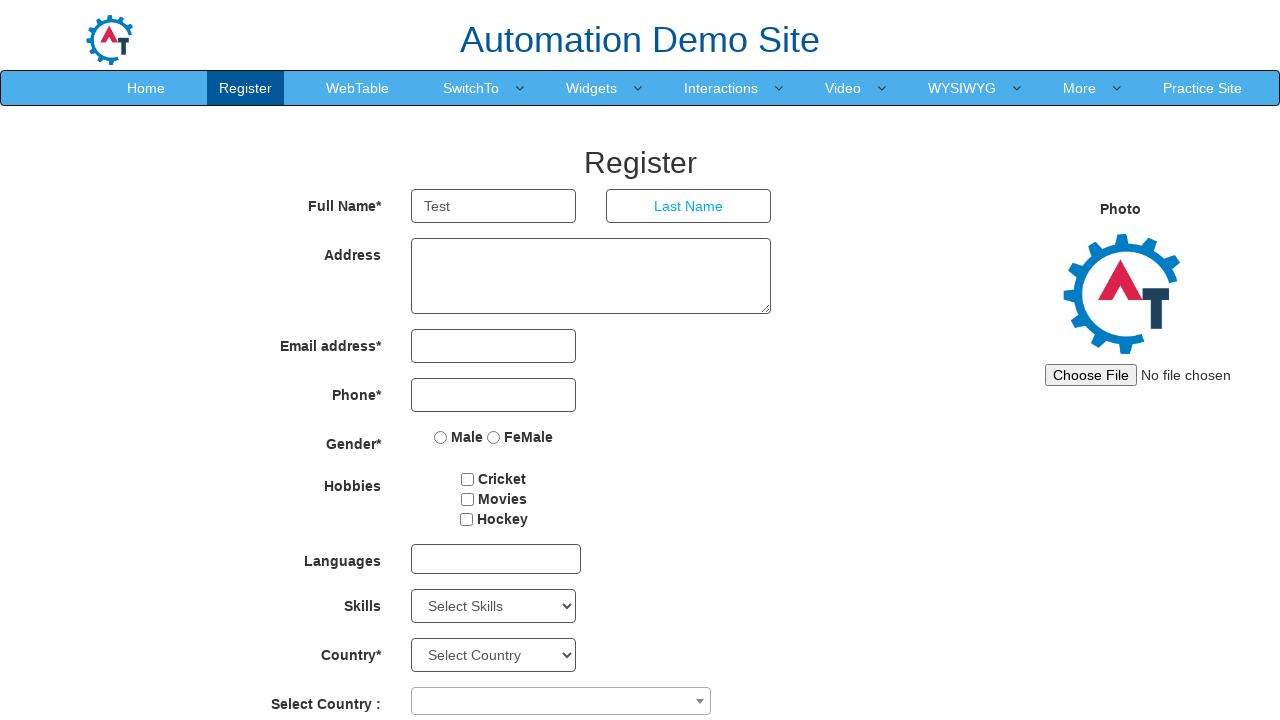

Filled last name field with 'Test2' on input[placeholder='Last Name']
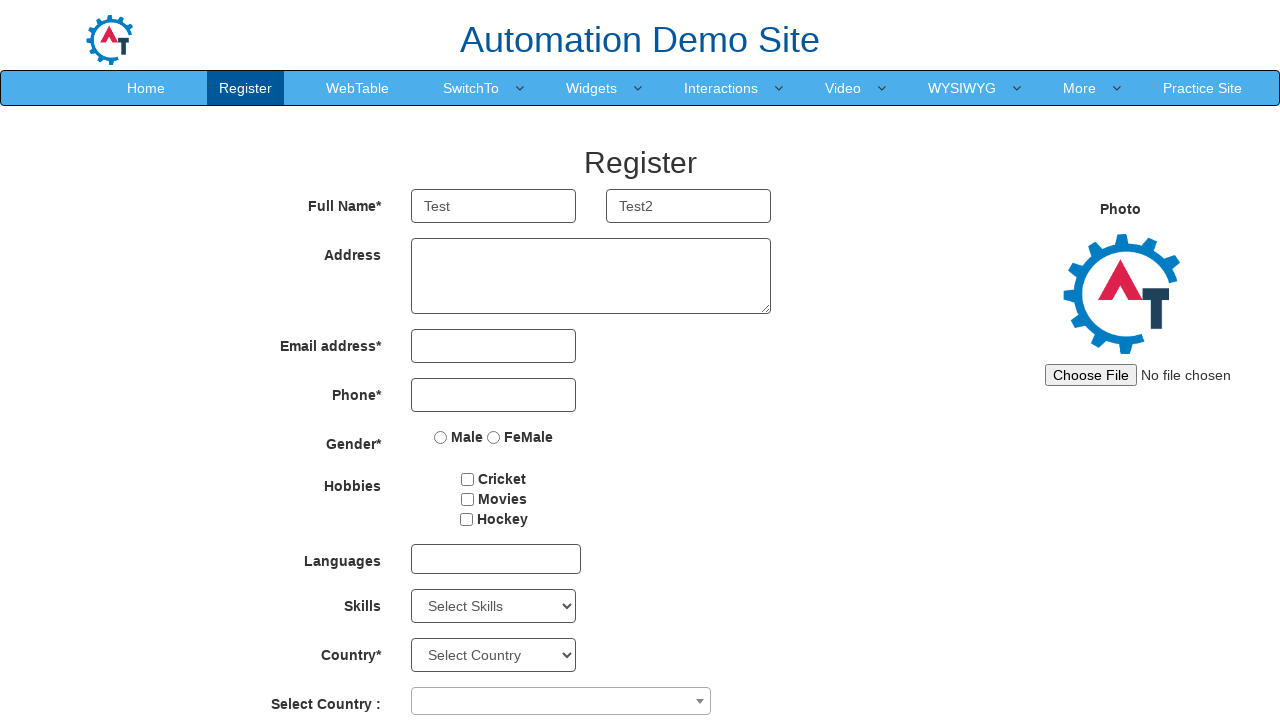

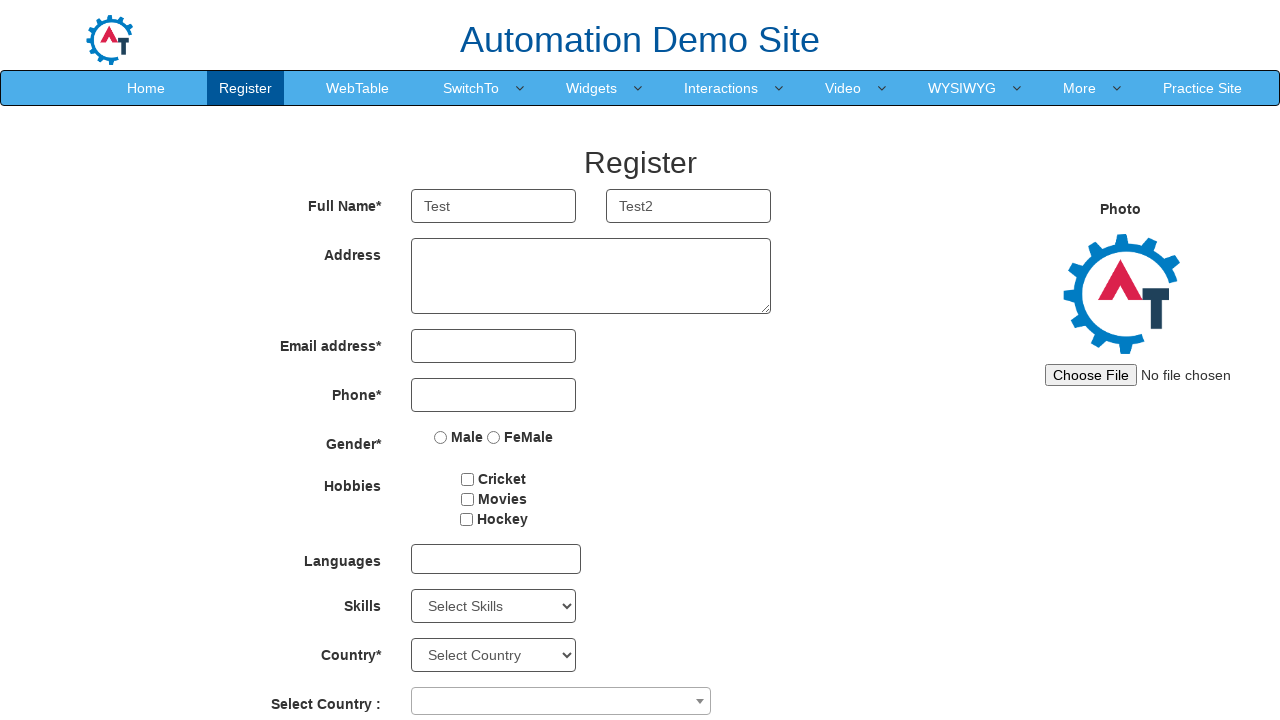